Tests Python.org search functionality by entering a search query "pycon" and submitting the form using keyboard Enter key

Starting URL: http://www.python.org

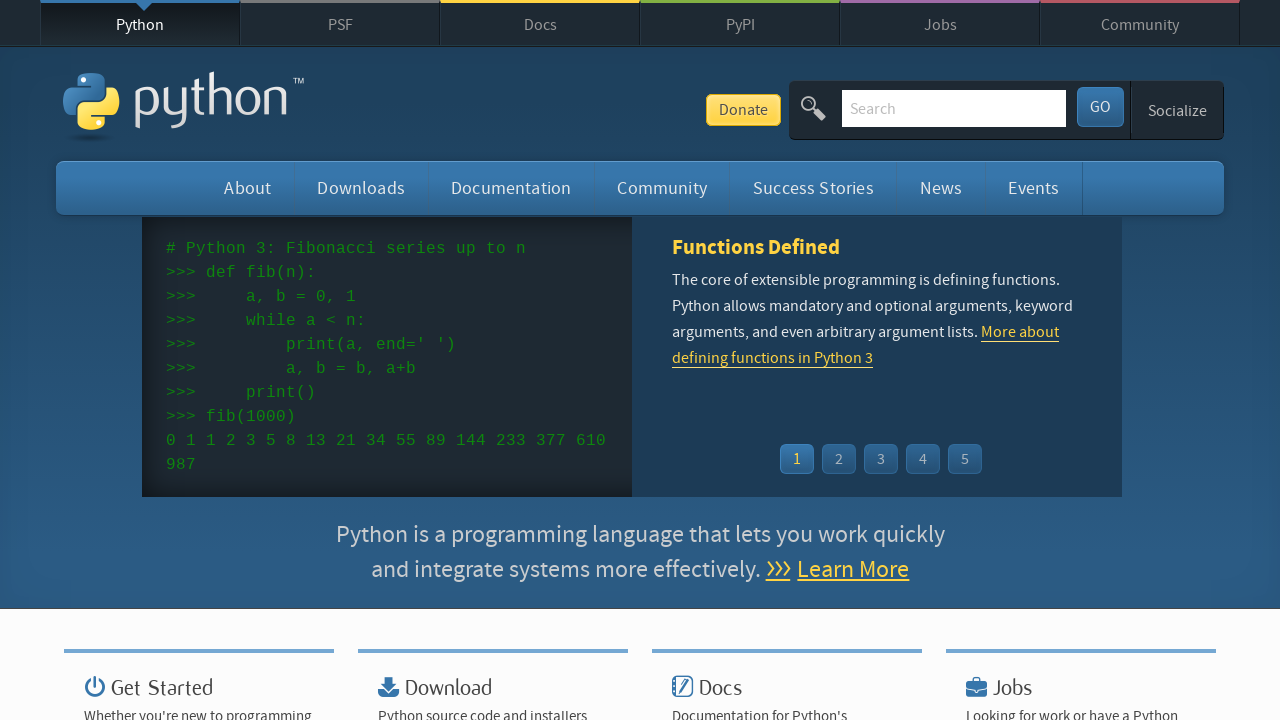

Waited for page to load with domcontentloaded state
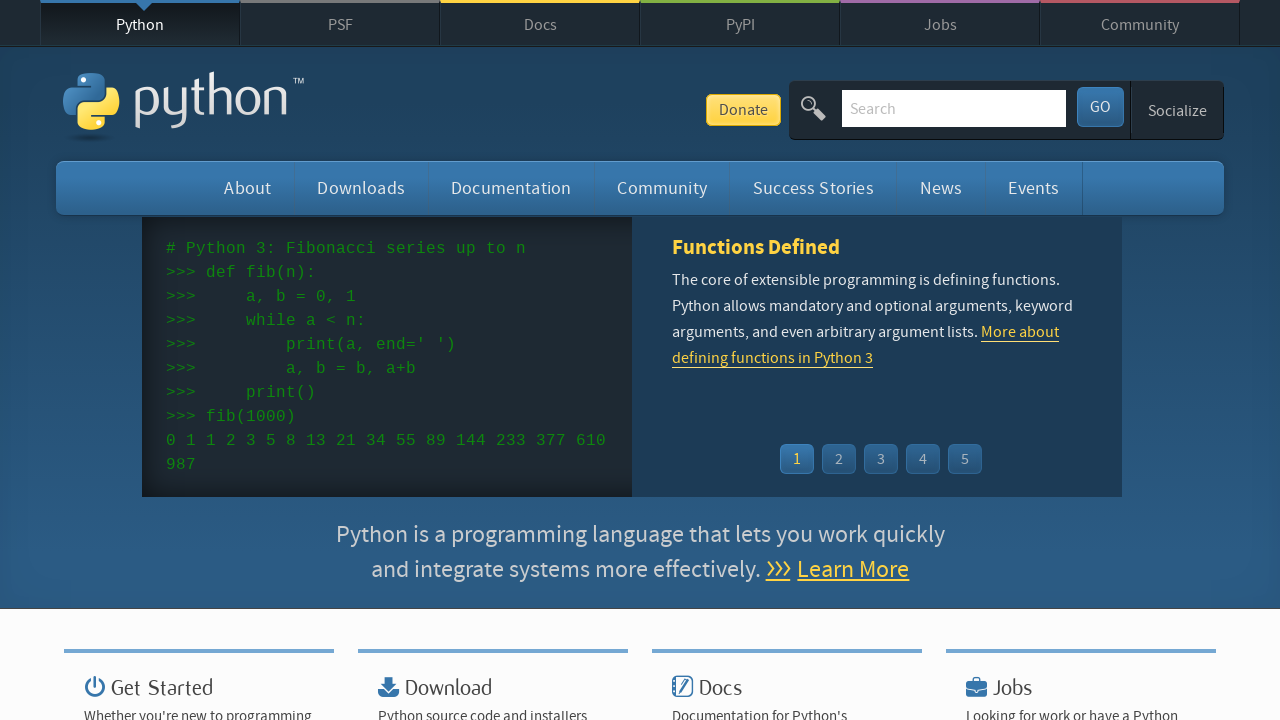

Cleared the search input field on input[name='q']
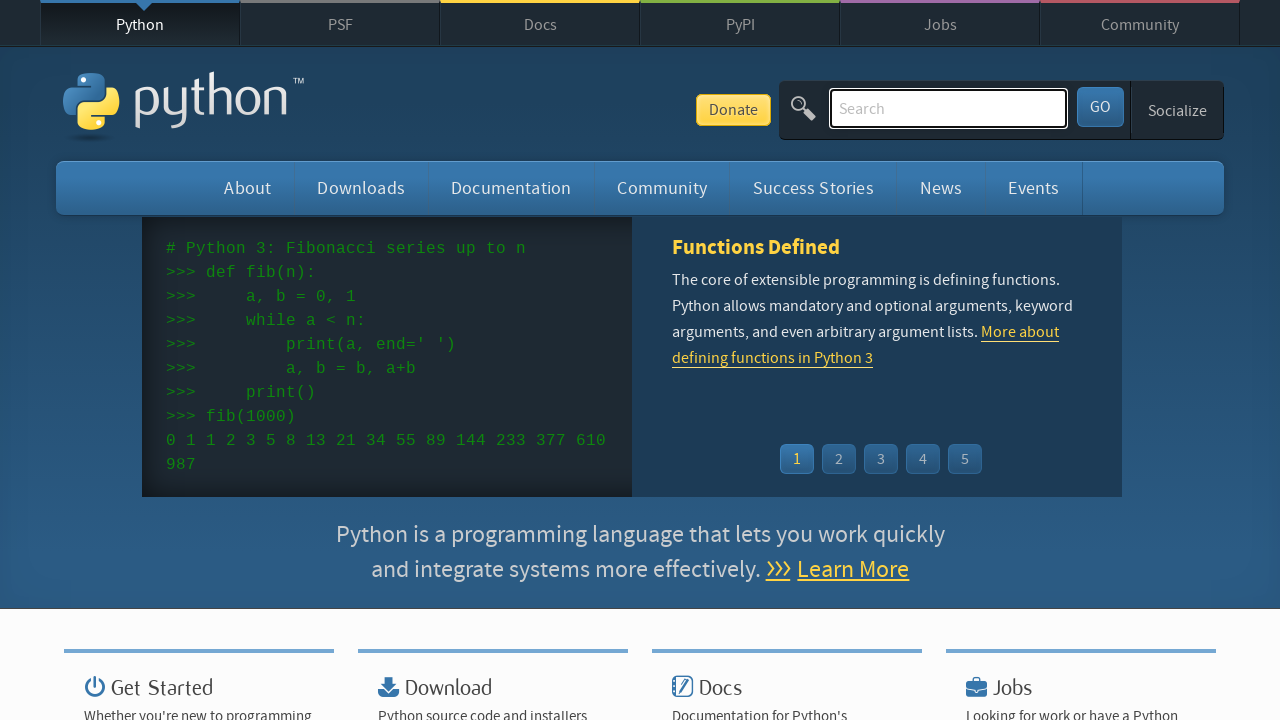

Entered 'pycon' search query in the search field on input[name='q']
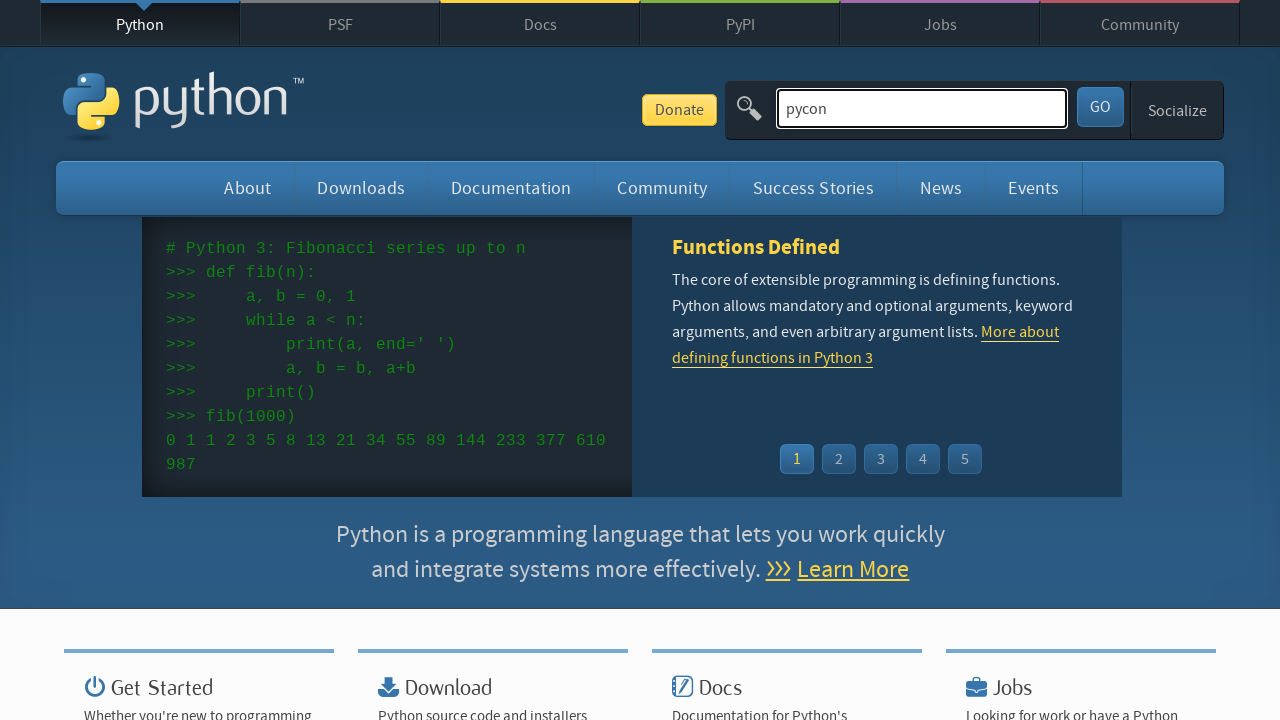

Pressed Enter key to submit the search form on input[name='q']
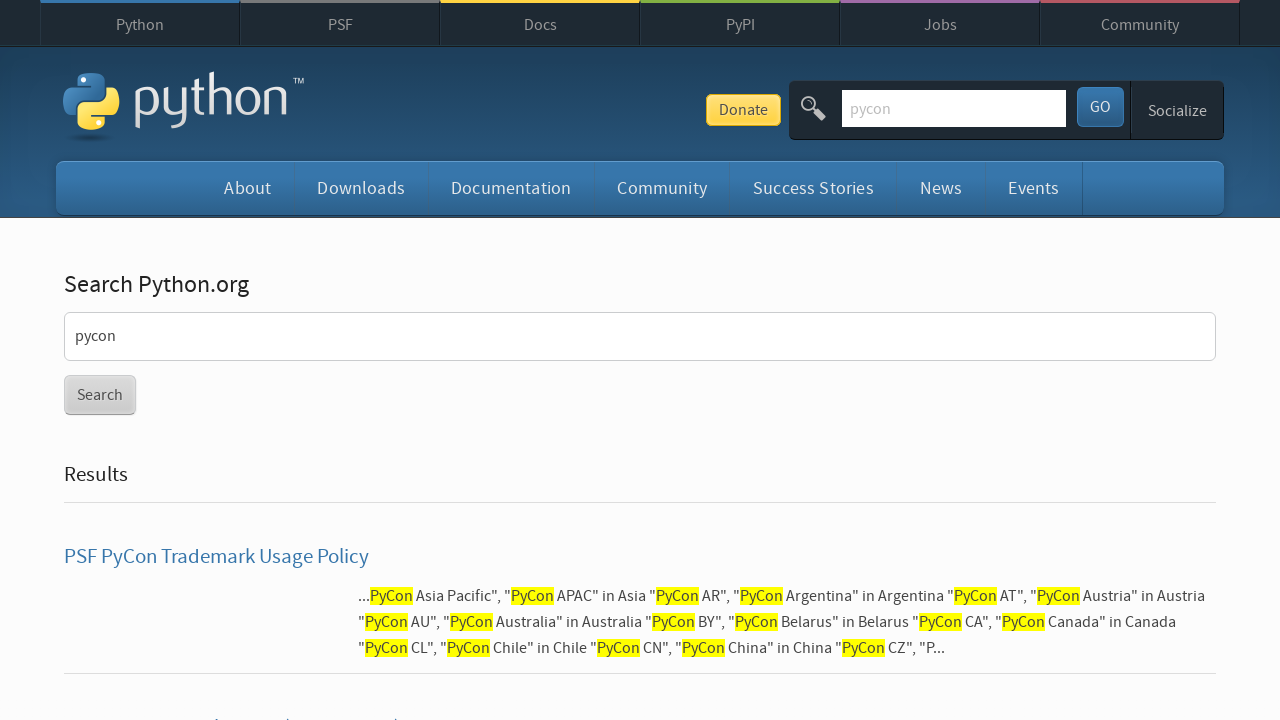

Waited for search results page to load with domcontentloaded state
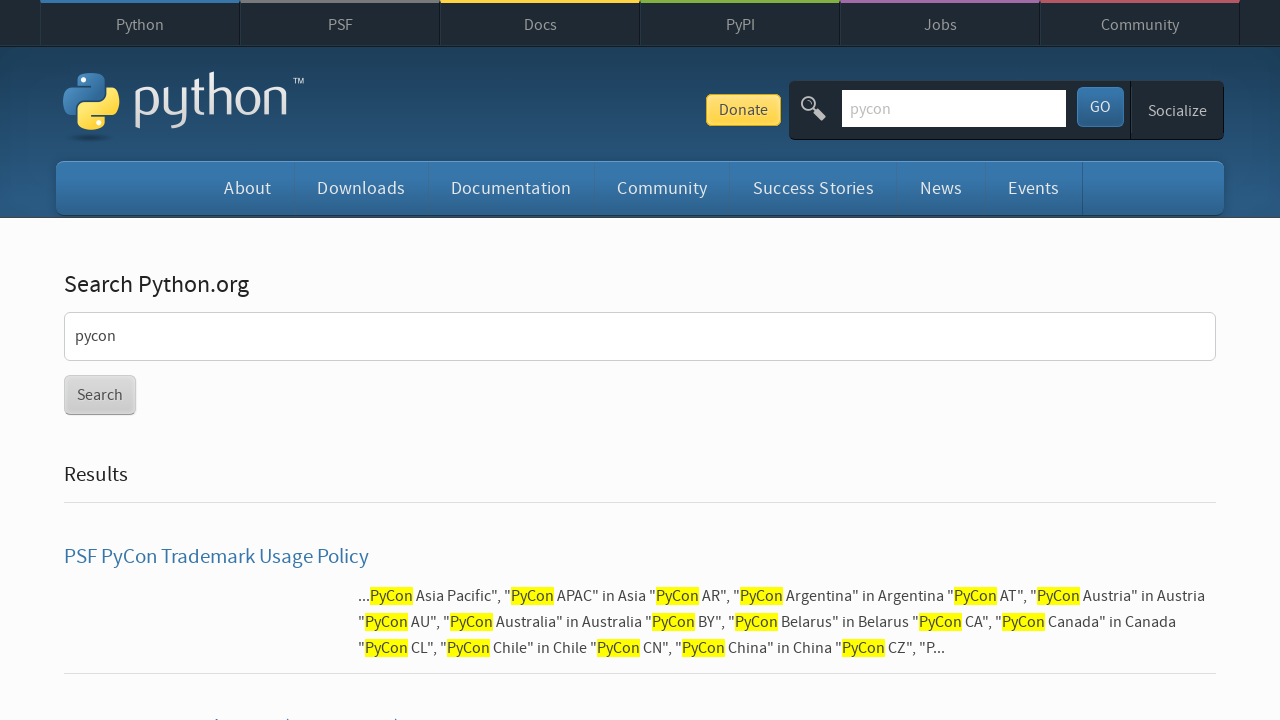

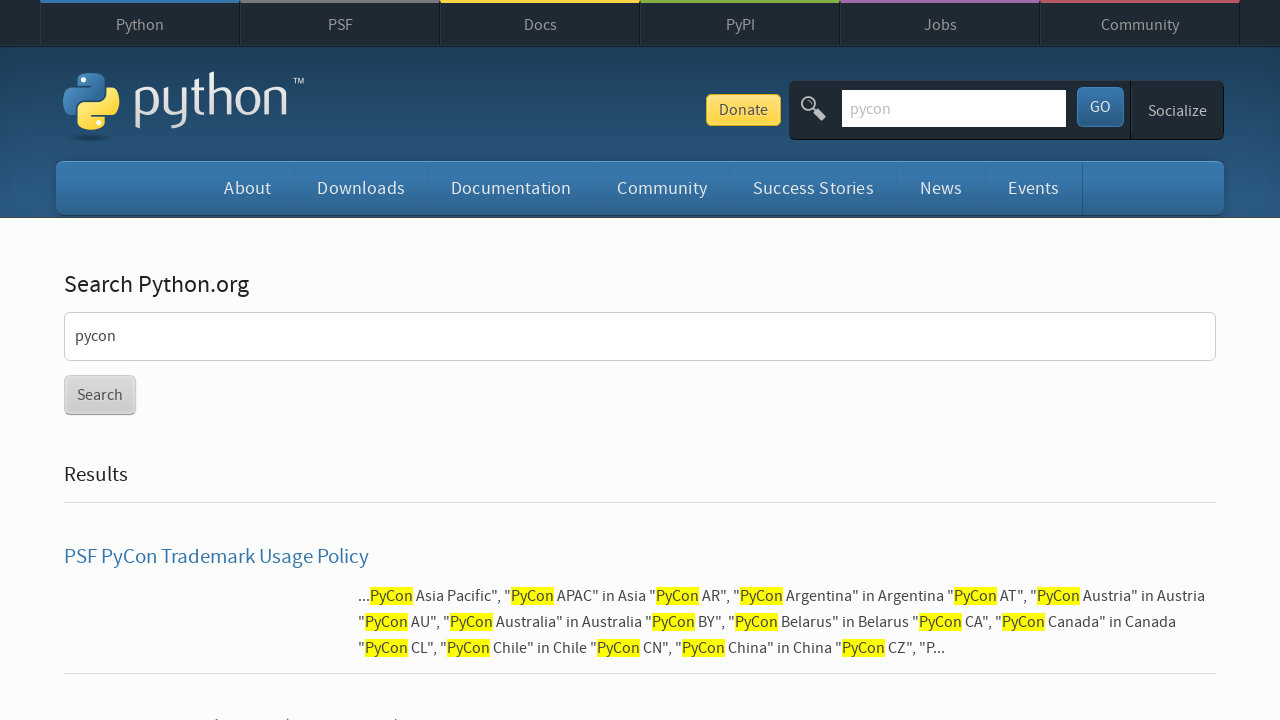